Navigates to W3Schools HTML tables page and verifies that the customers table with its headers and data rows is properly loaded and displayed.

Starting URL: https://www.w3schools.com/html/html_tables.asp

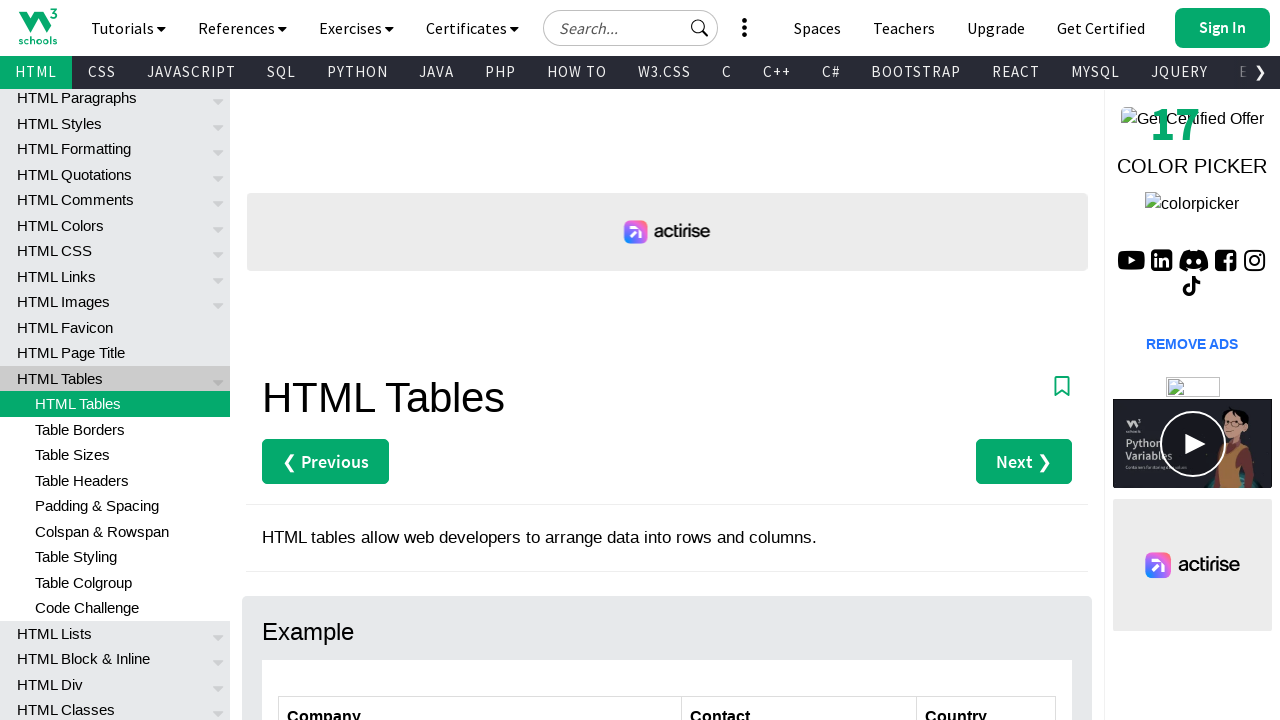

Navigated to W3Schools HTML tables page
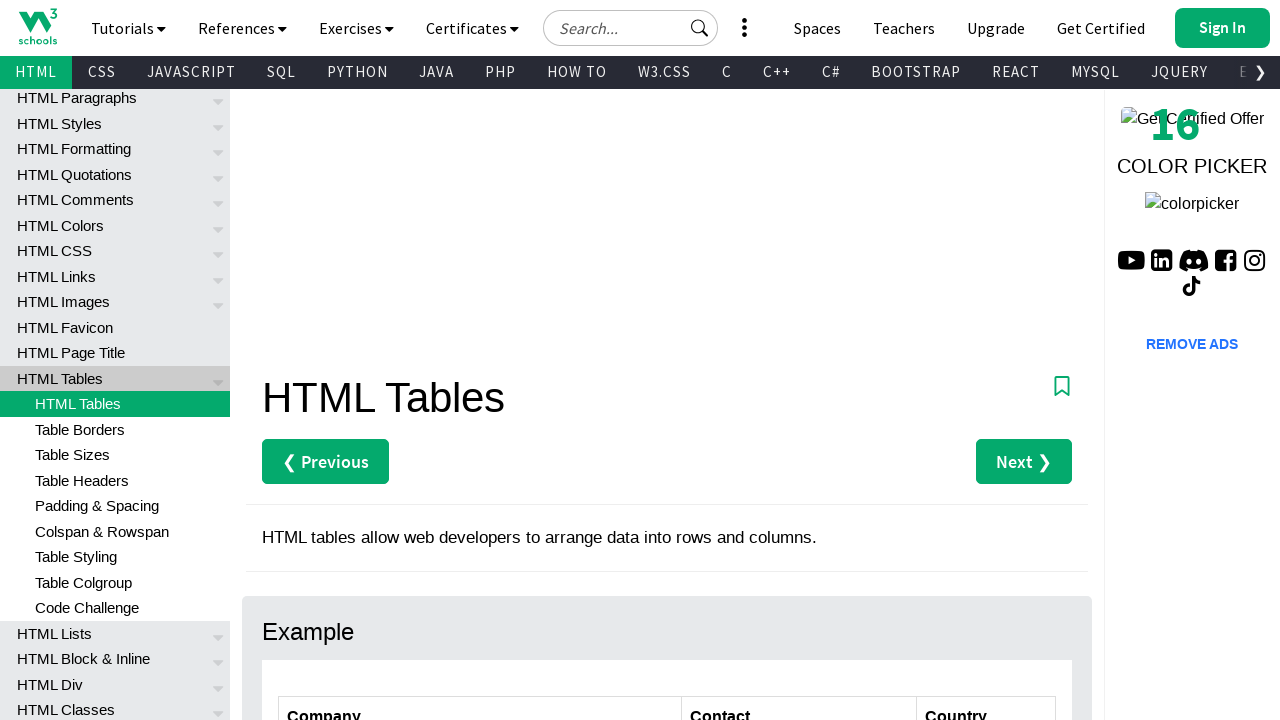

Customers table loaded and became visible
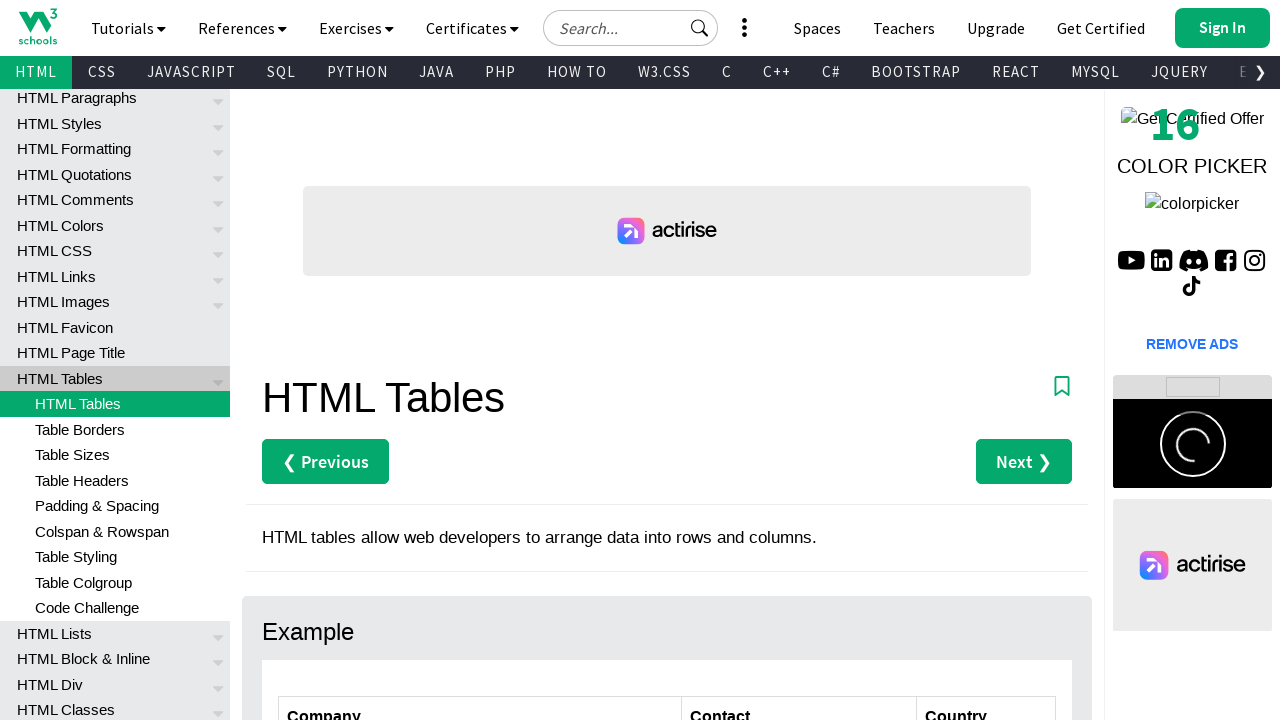

Verified that table headers are present in customers table
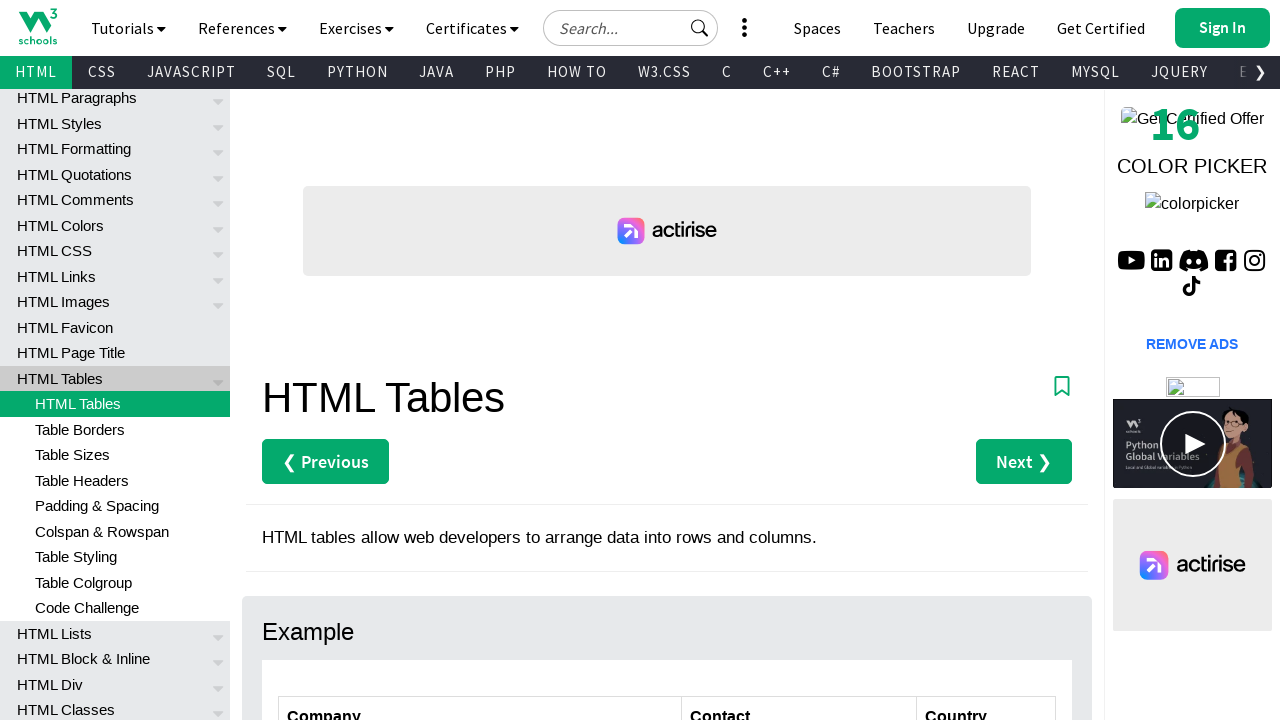

Verified that table data rows are present in customers table
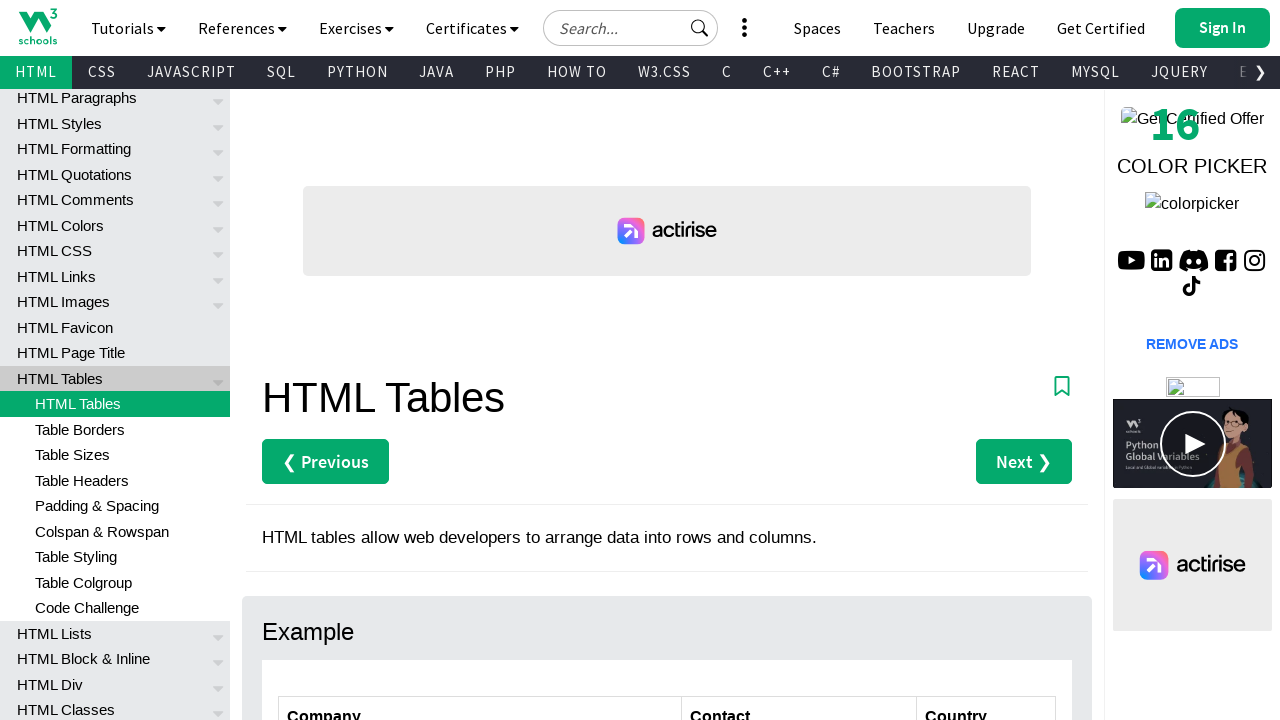

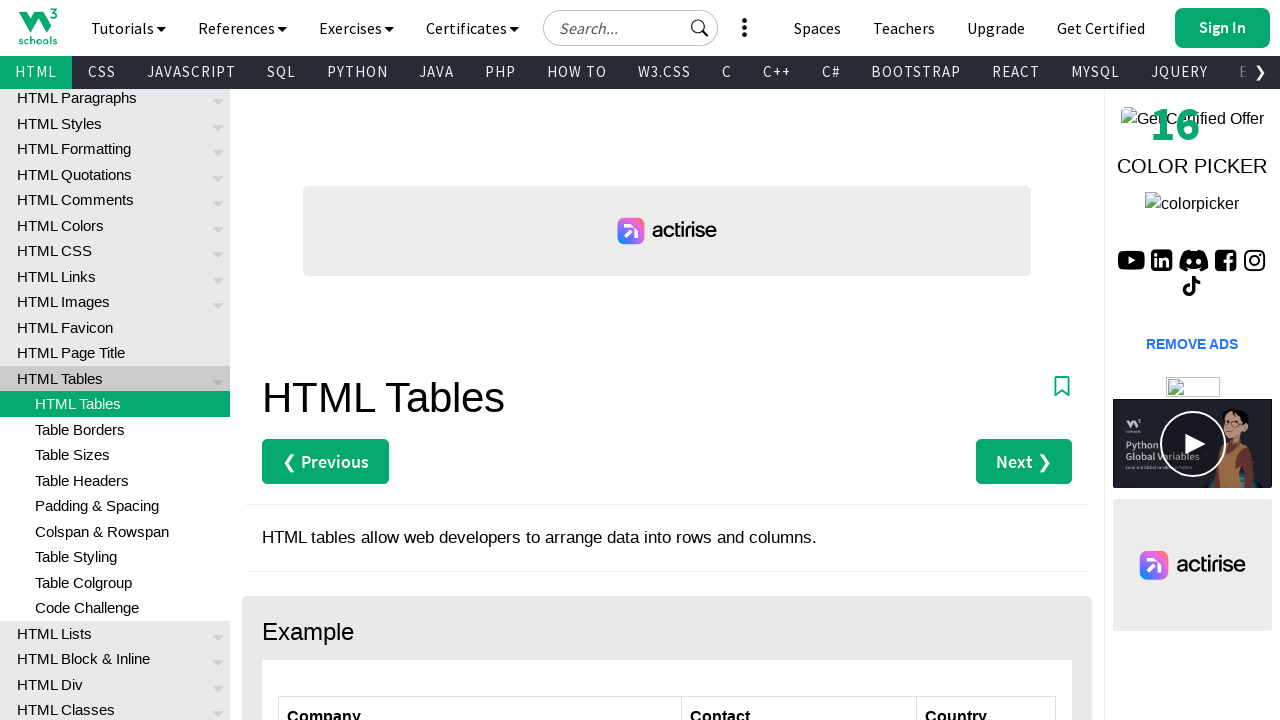